Test successful login with valid credentials

Starting URL: https://www.saucedemo.com/

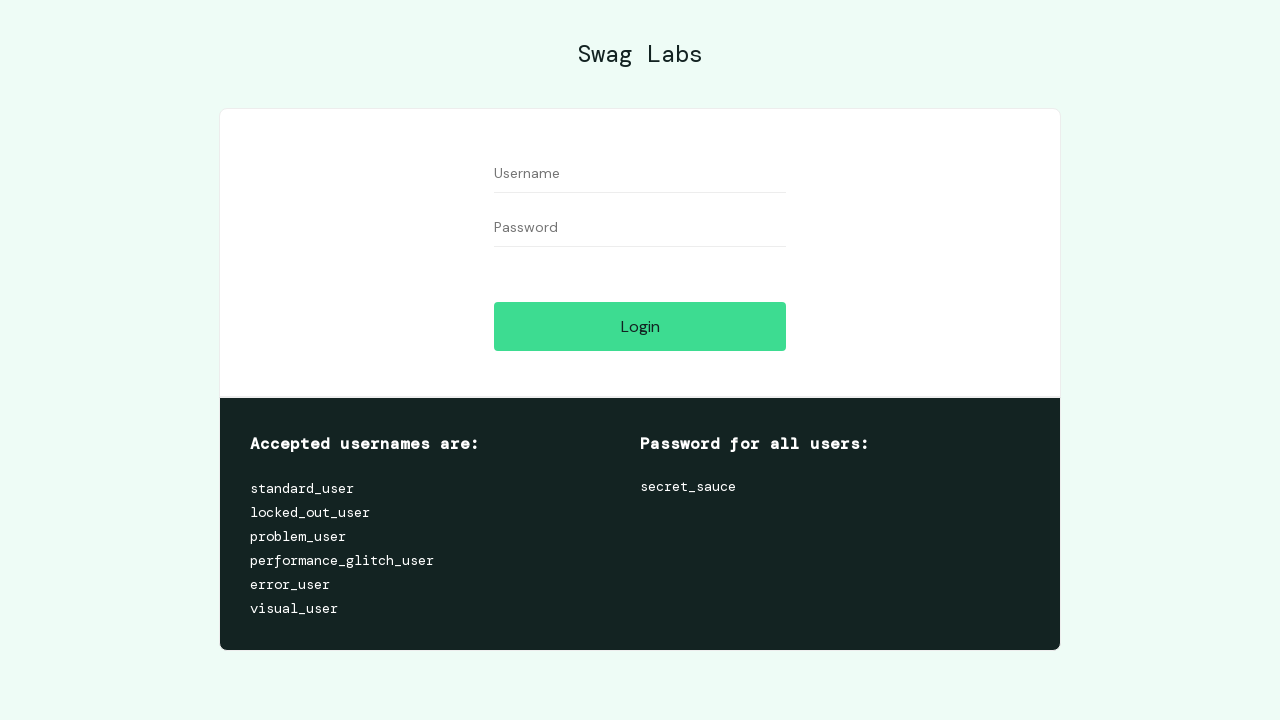

Filled username field with 'standard_user' on input[data-test='username']
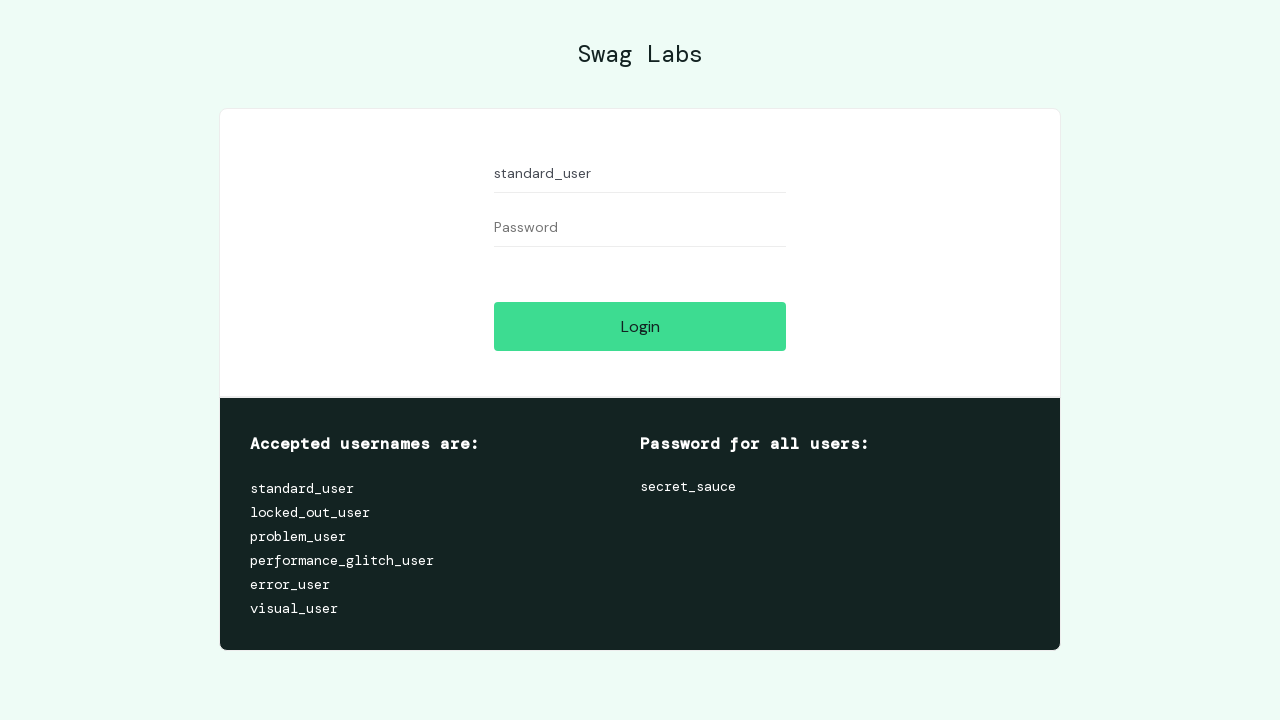

Filled password field with 'secret_sauce' on input[data-test='password']
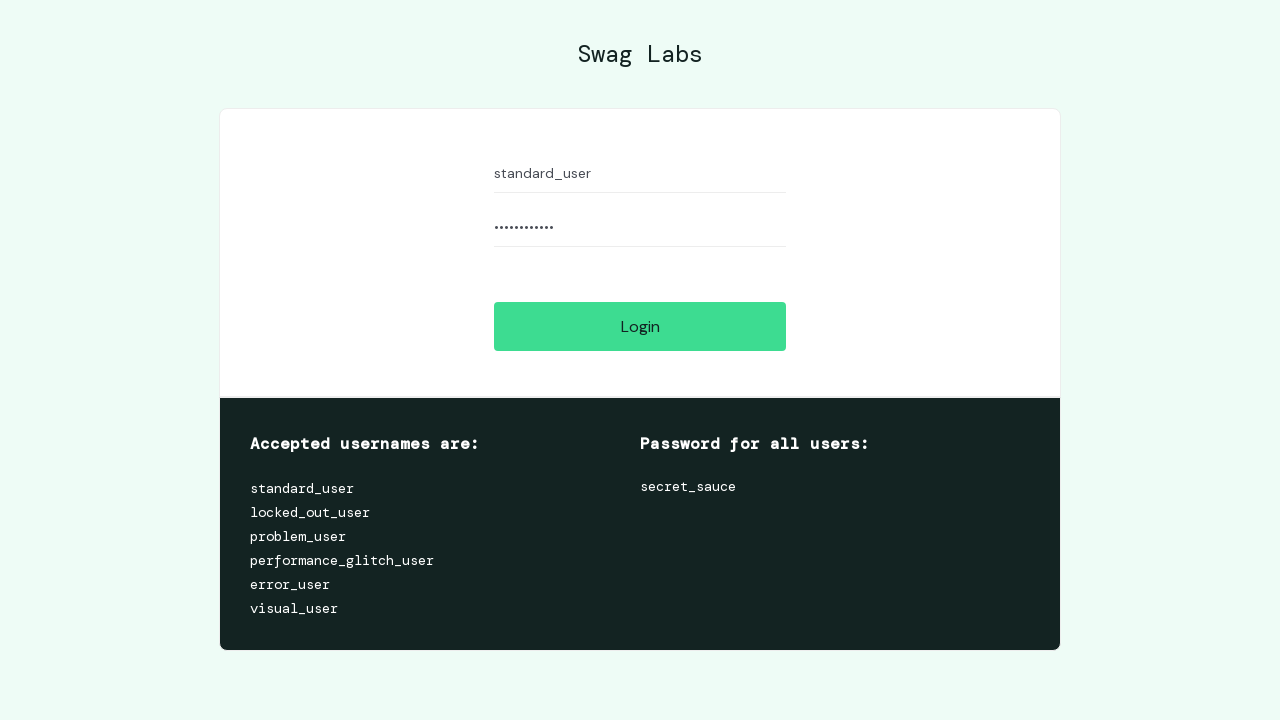

Clicked login button to submit credentials at (640, 326) on input[data-test='login-button']
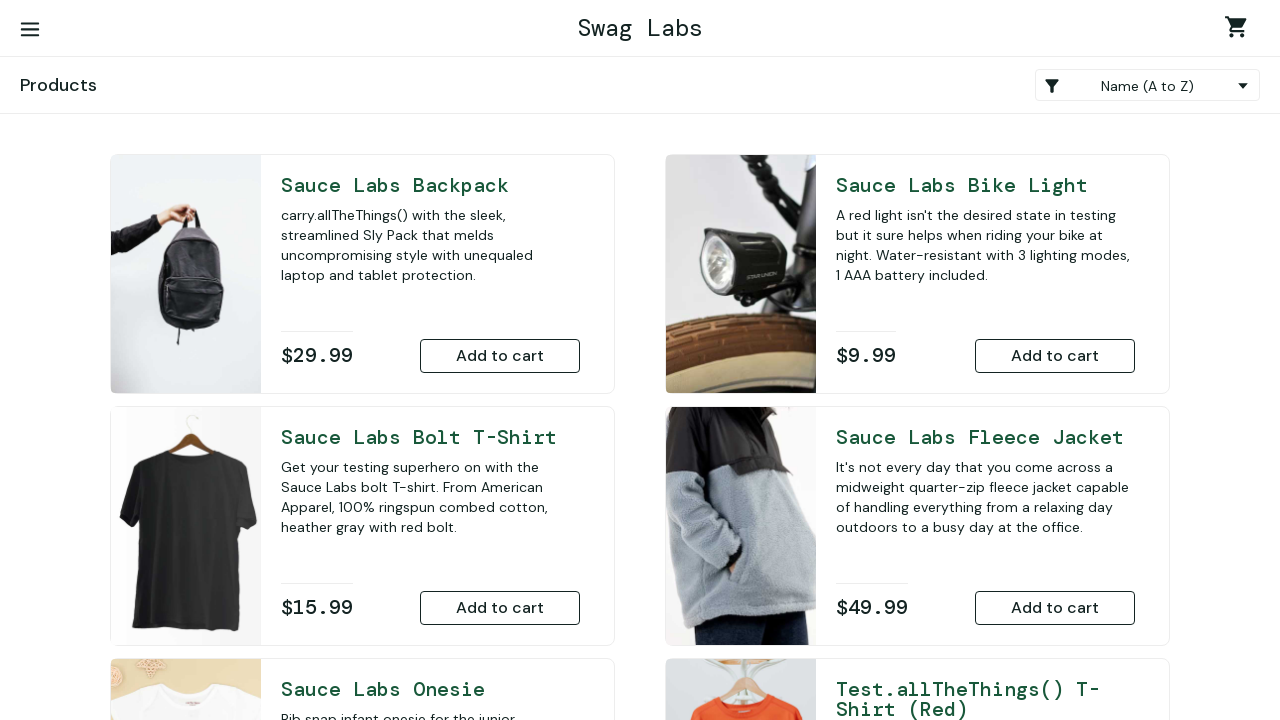

Inventory page loaded successfully after login
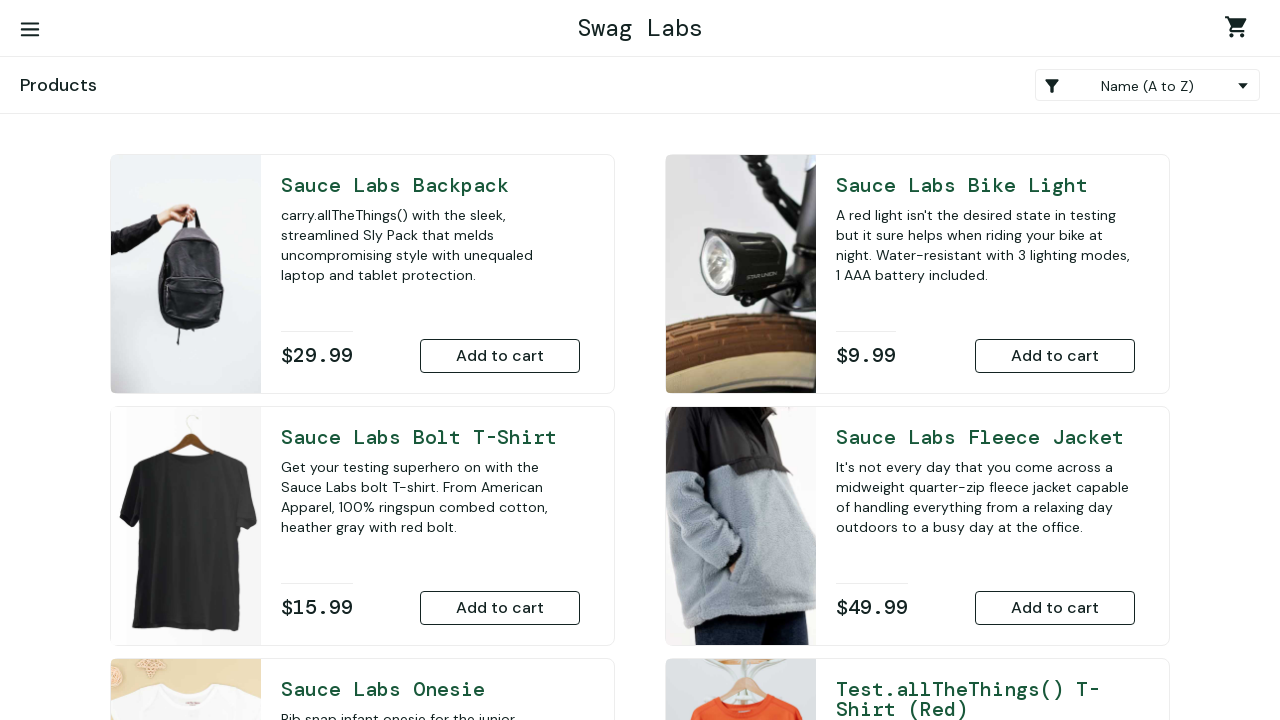

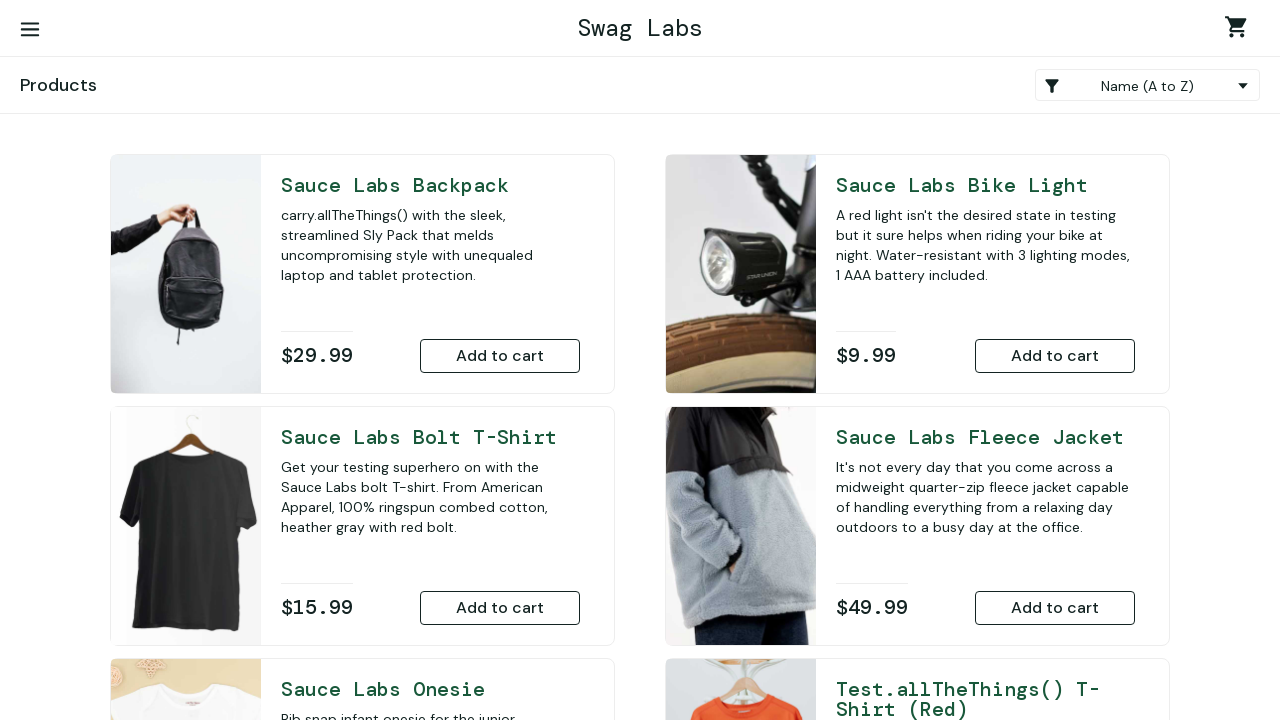